Tests drag-and-drop functionality on jQuery UI demo page by dragging an element by offset and then dropping it onto a target element within an iframe.

Starting URL: https://jqueryui.com/droppable/

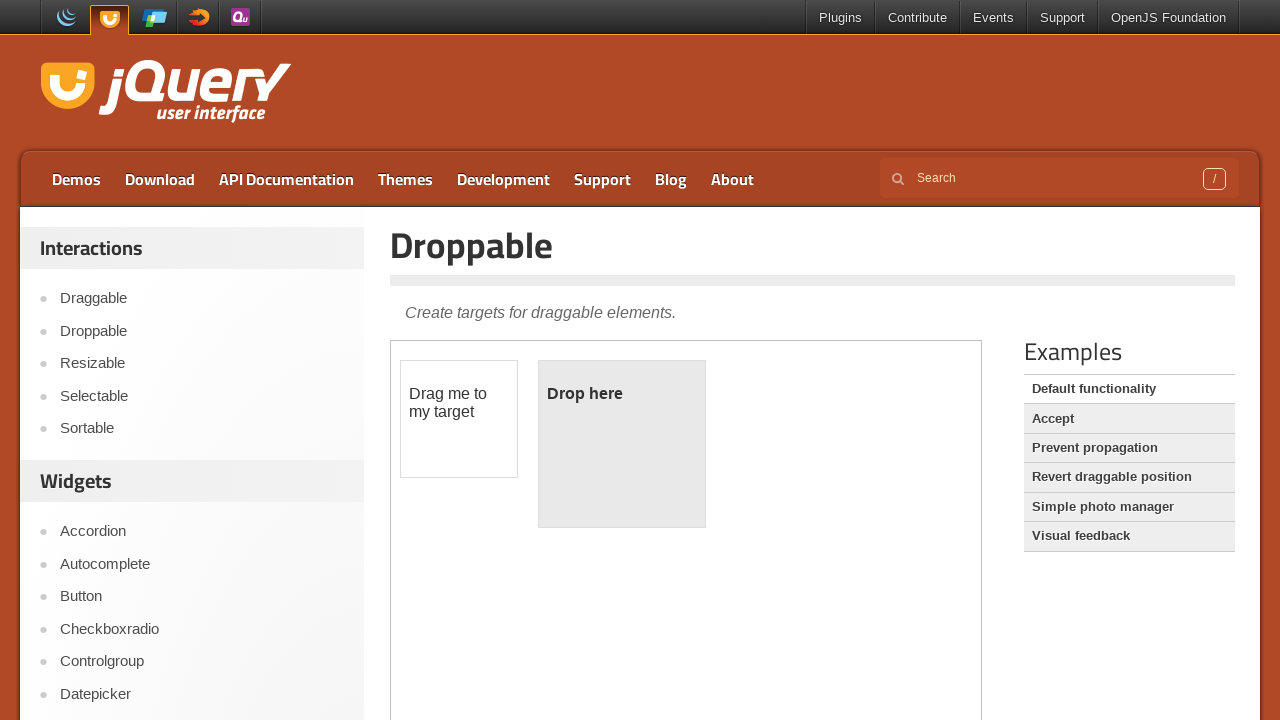

Located the demo iframe
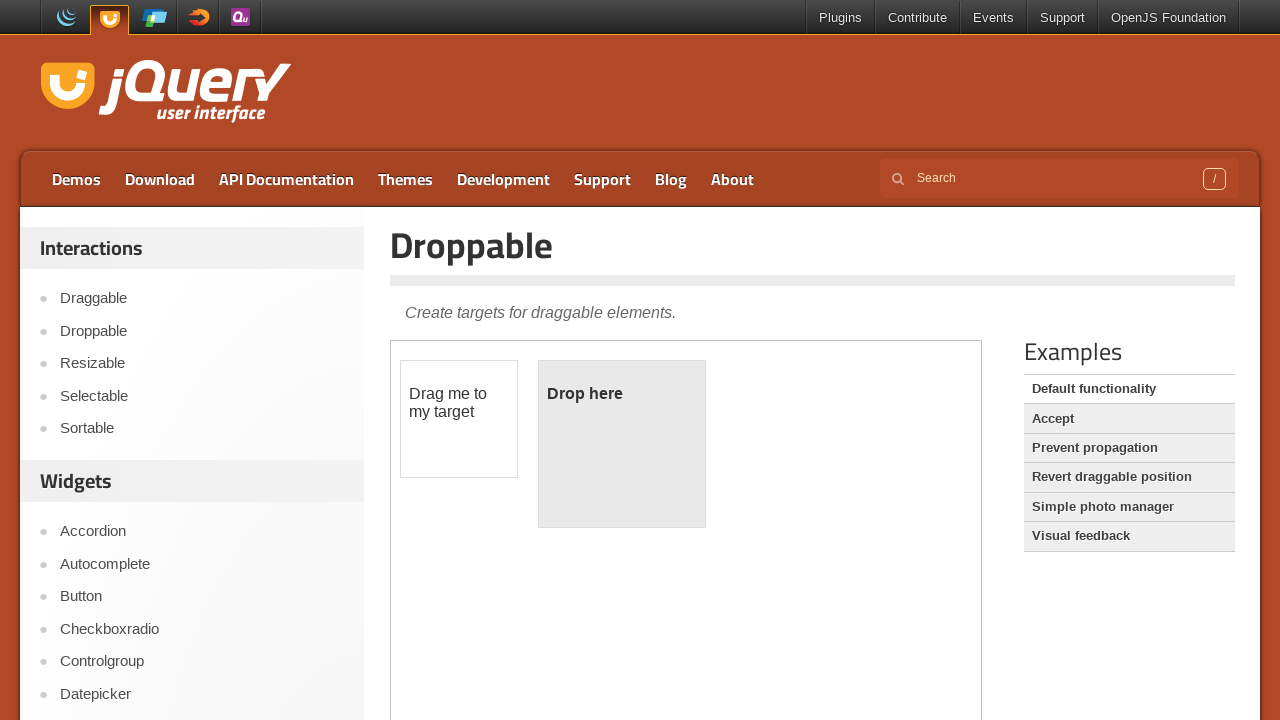

Located the draggable element
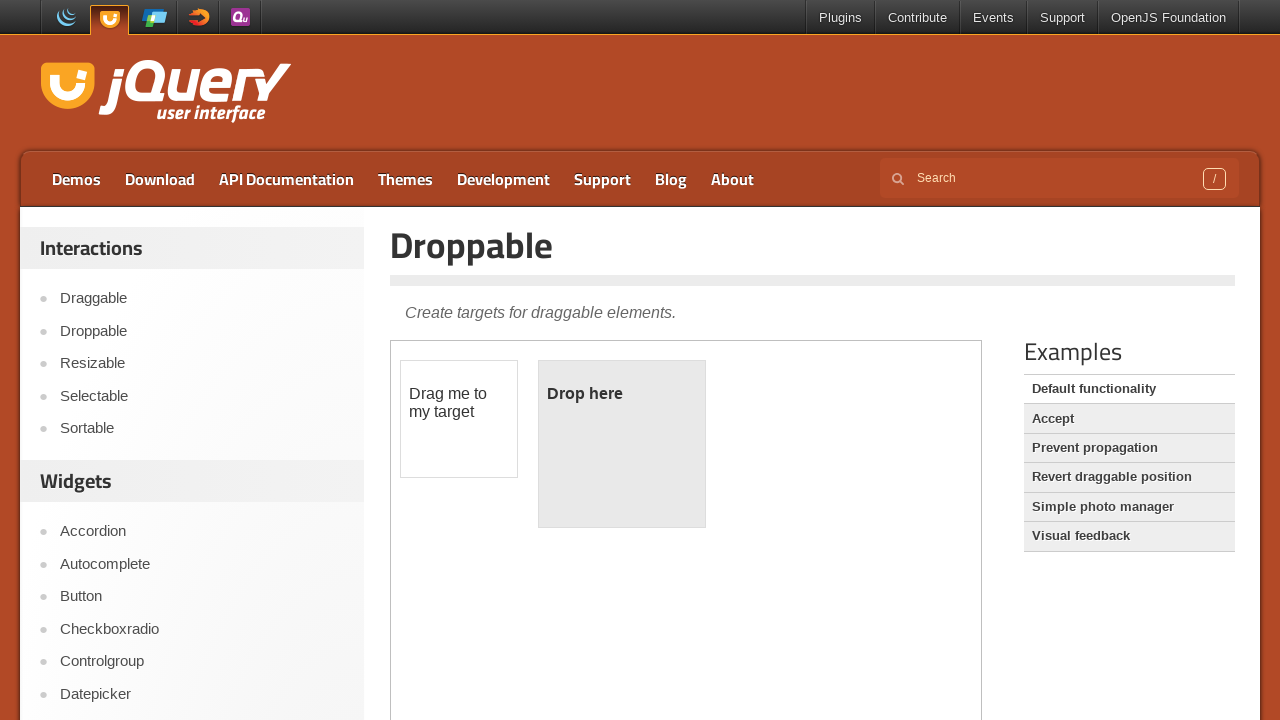

Located the droppable element
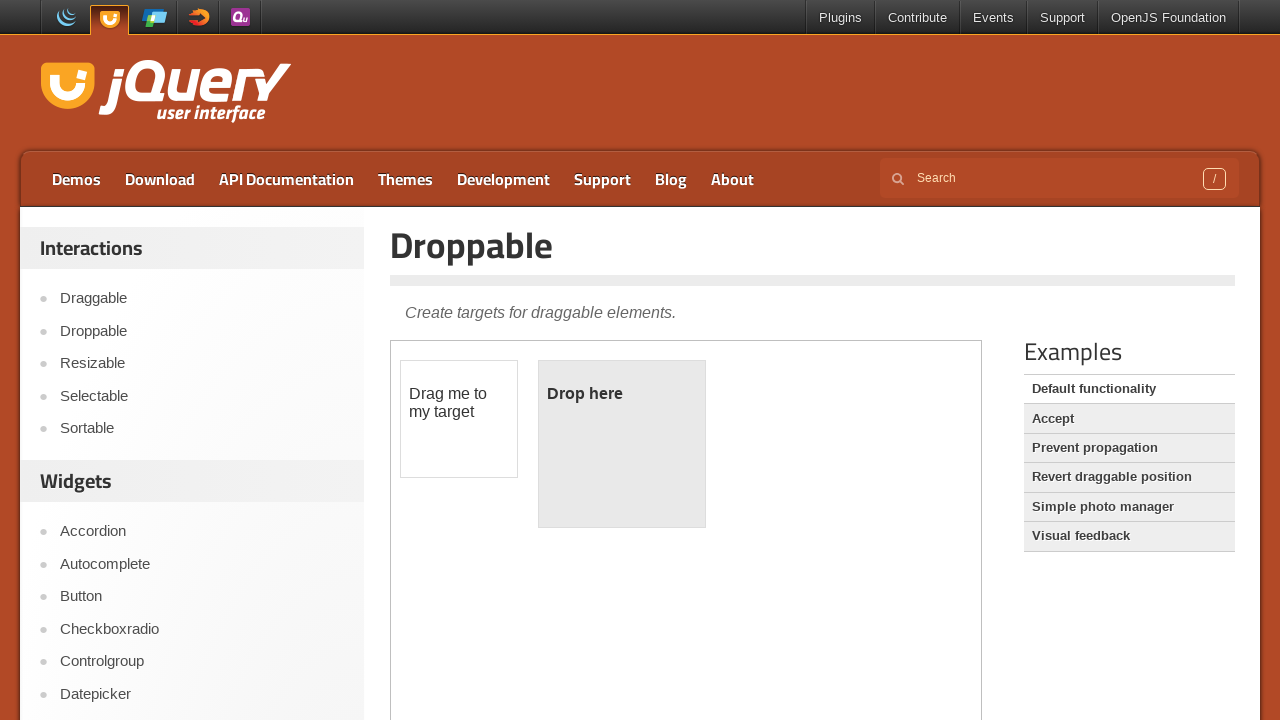

Retrieved bounding box of draggable element
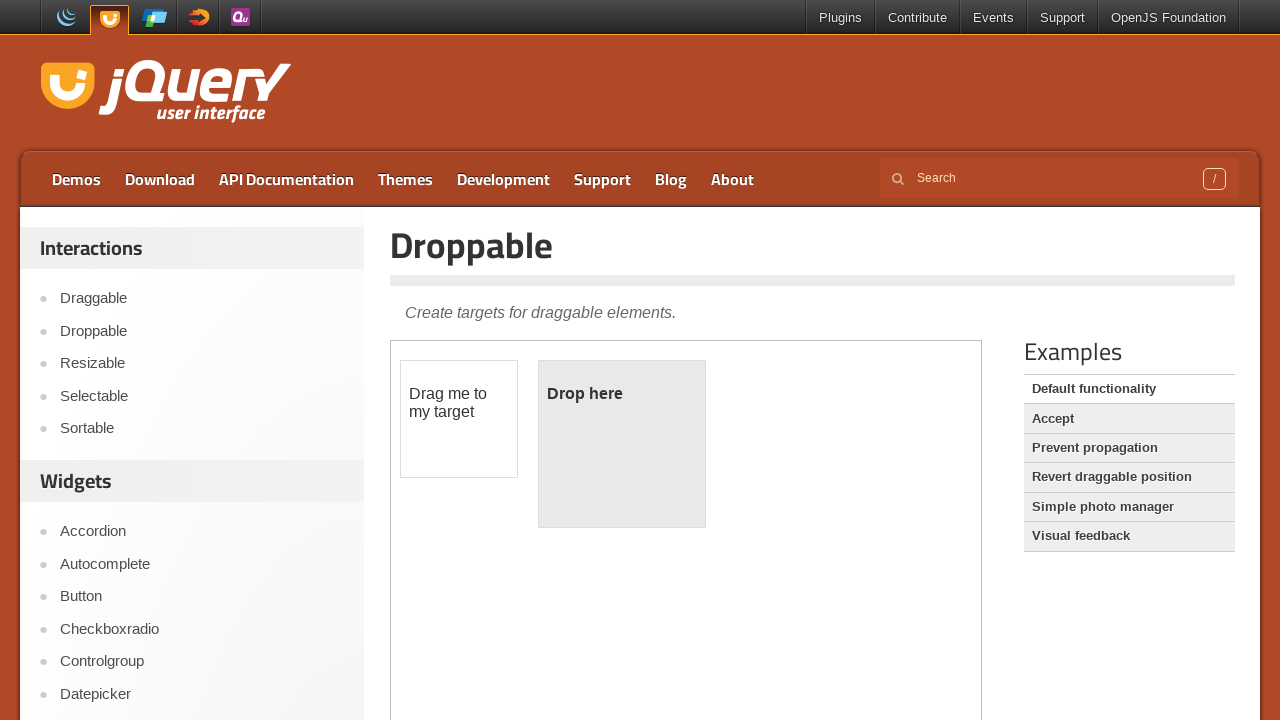

Moved mouse to center of draggable element at (459, 419)
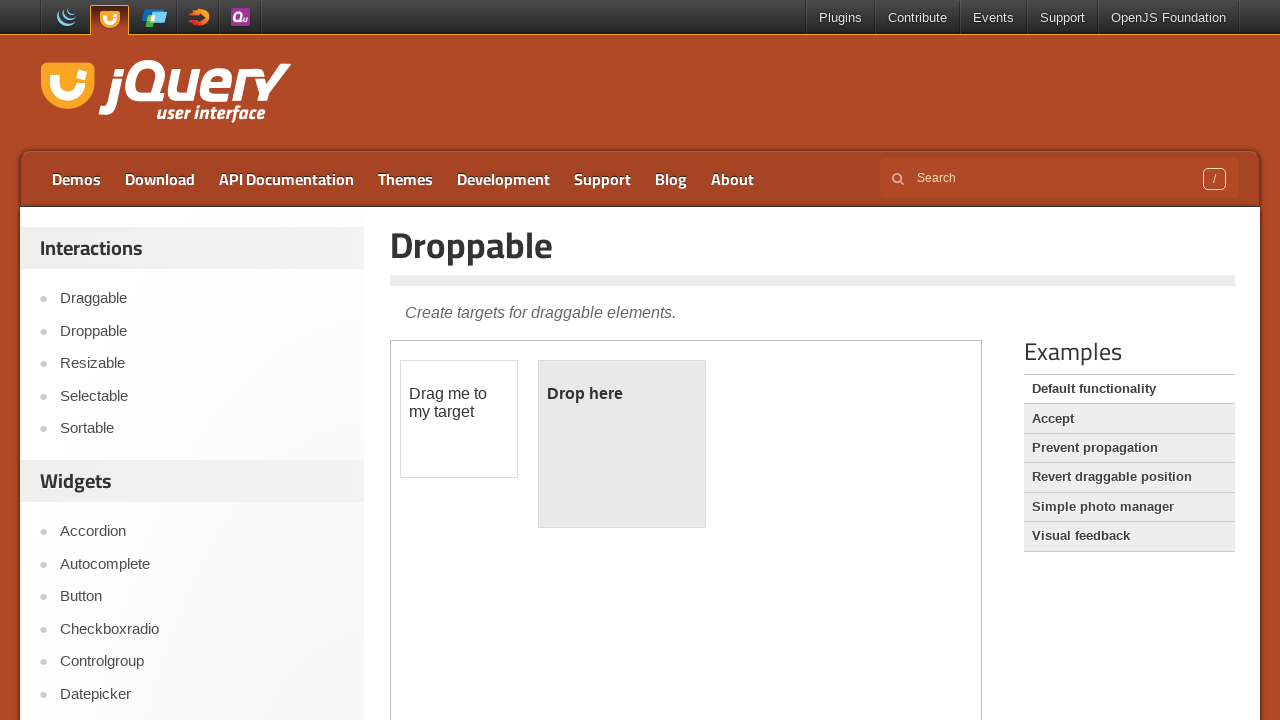

Pressed mouse button down on draggable element at (459, 419)
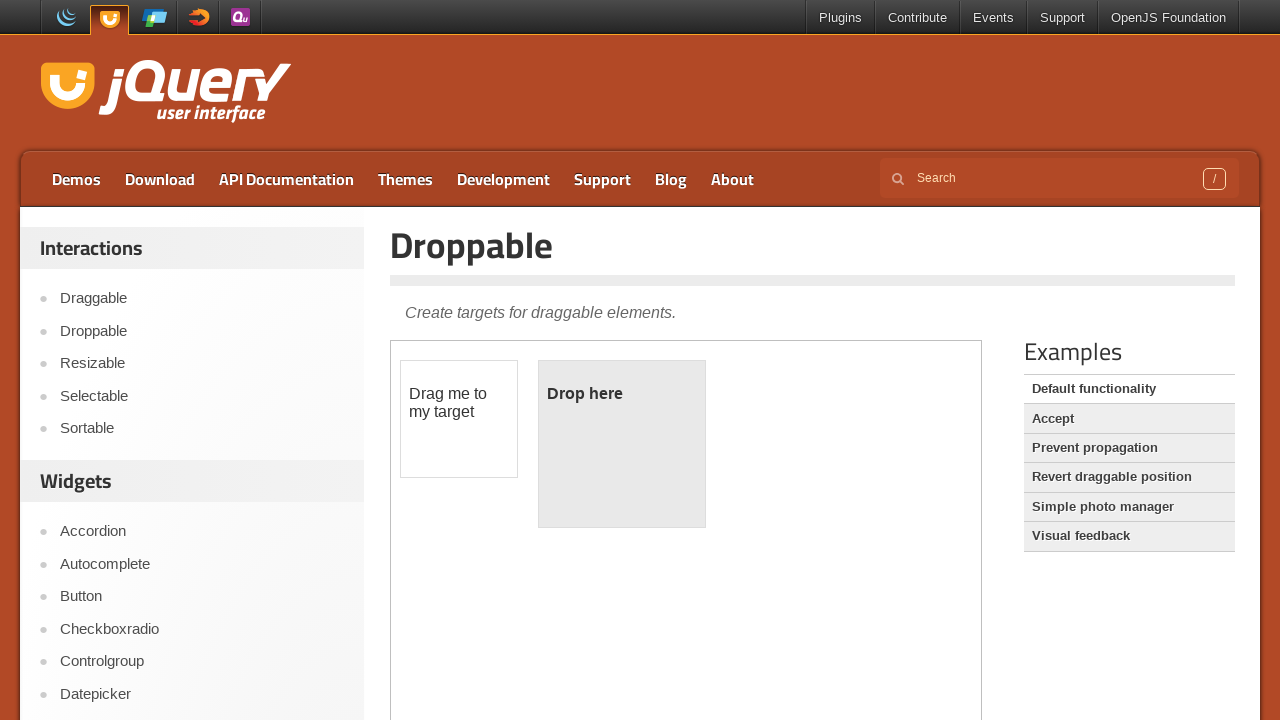

Moved mouse by offset (100, 100) at (559, 519)
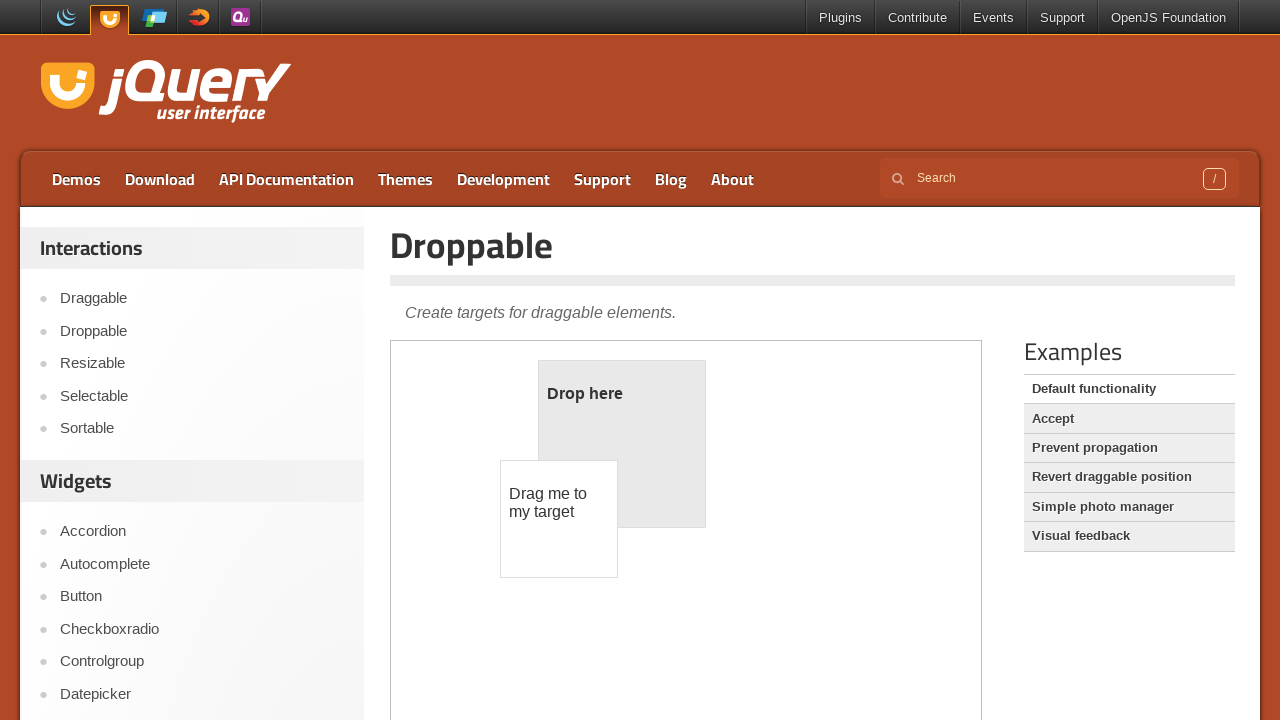

Released mouse button to complete offset drag at (559, 519)
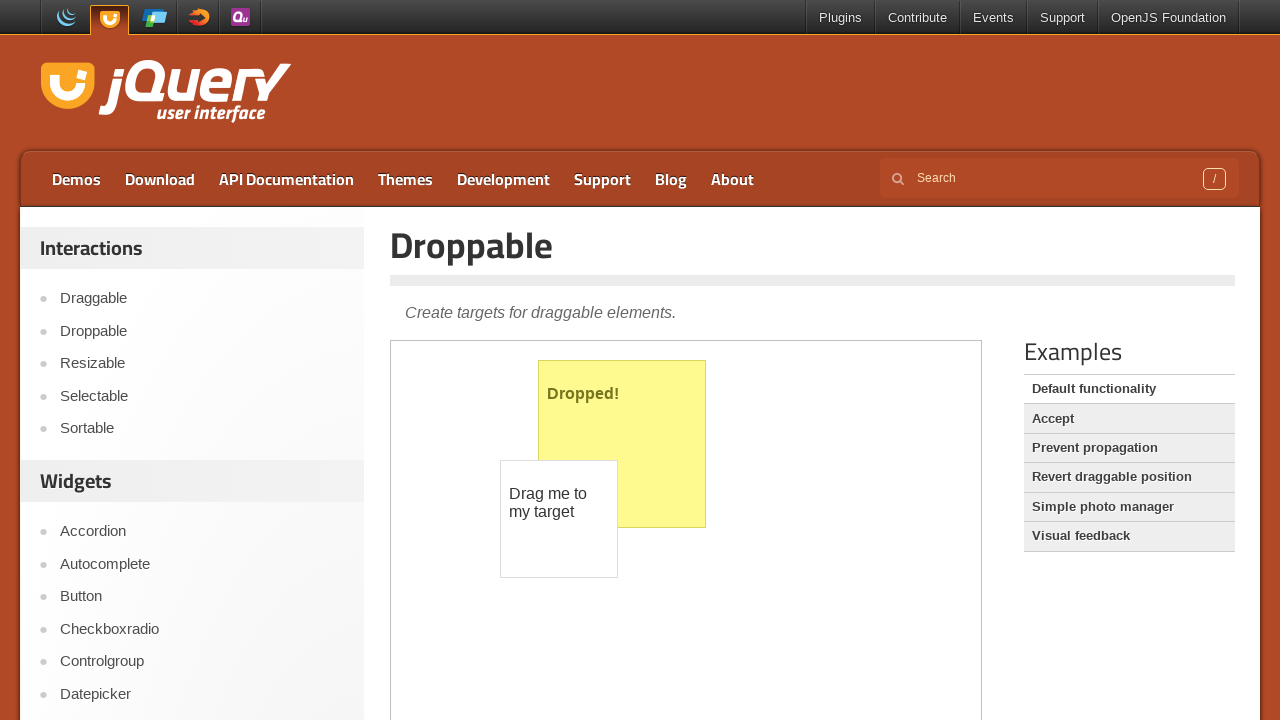

Dragged draggable element onto droppable target at (622, 444)
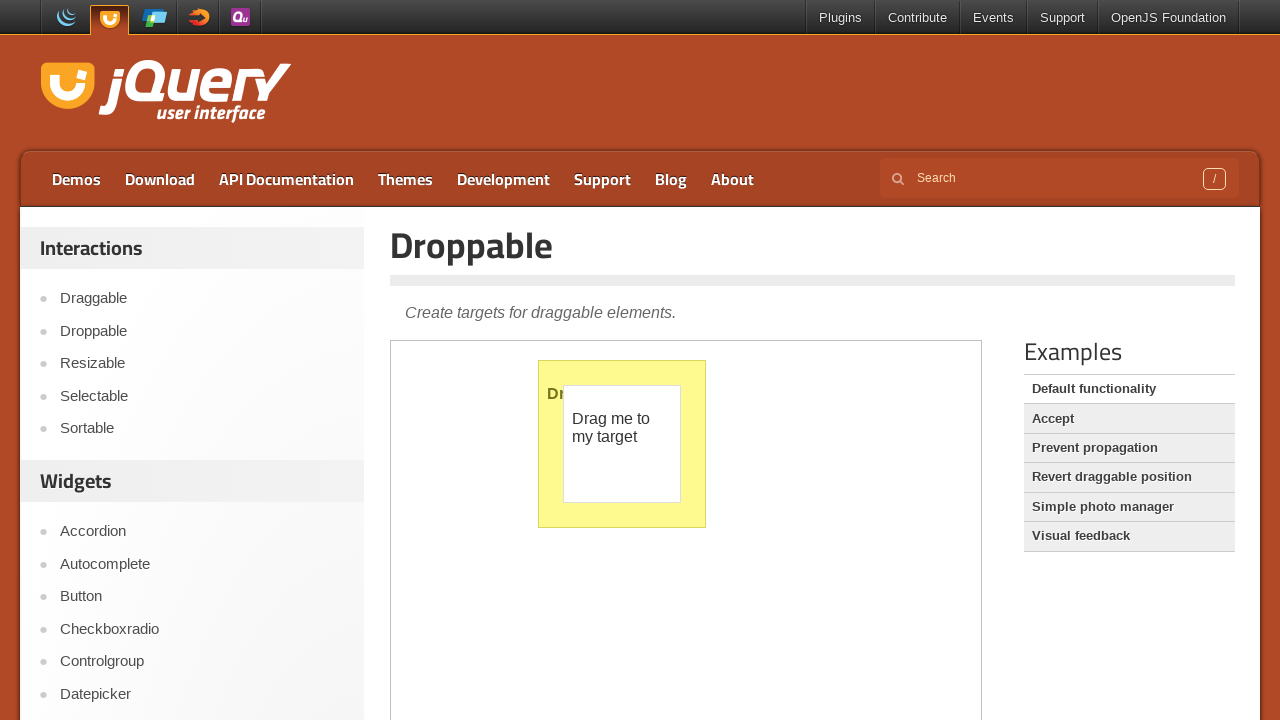

Verified drop was successful - droppable element now shows 'Dropped!' text
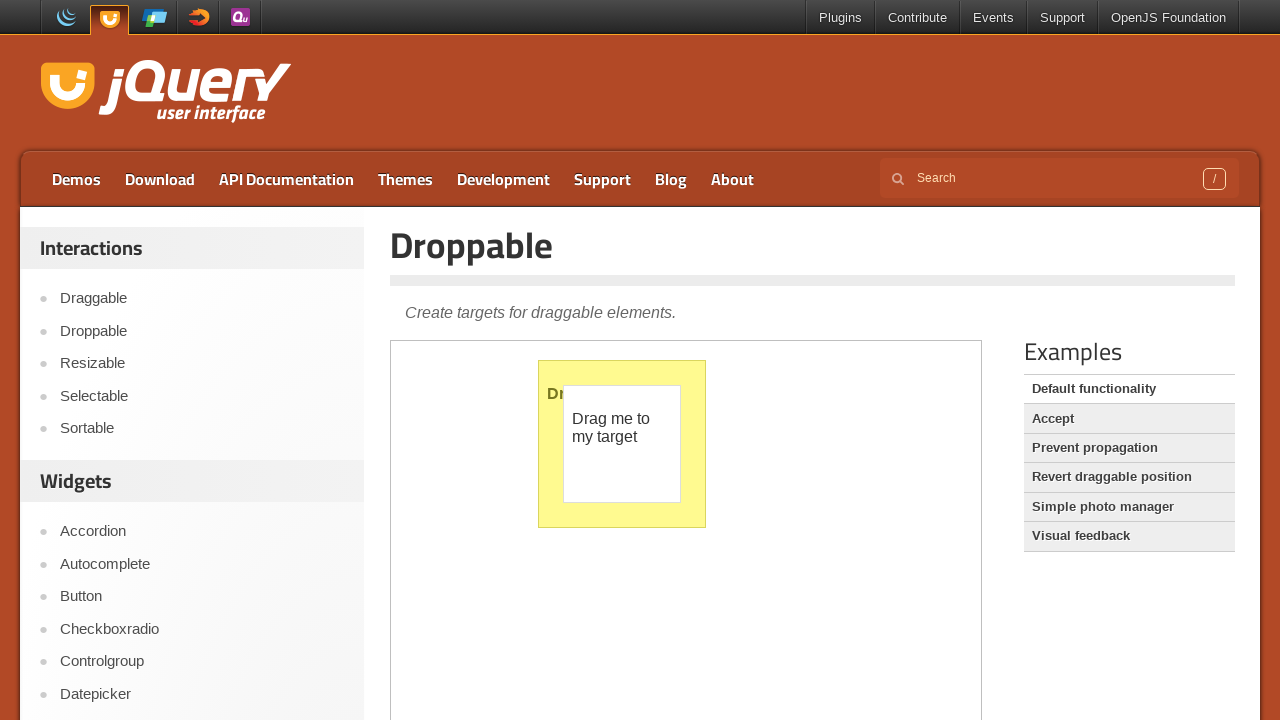

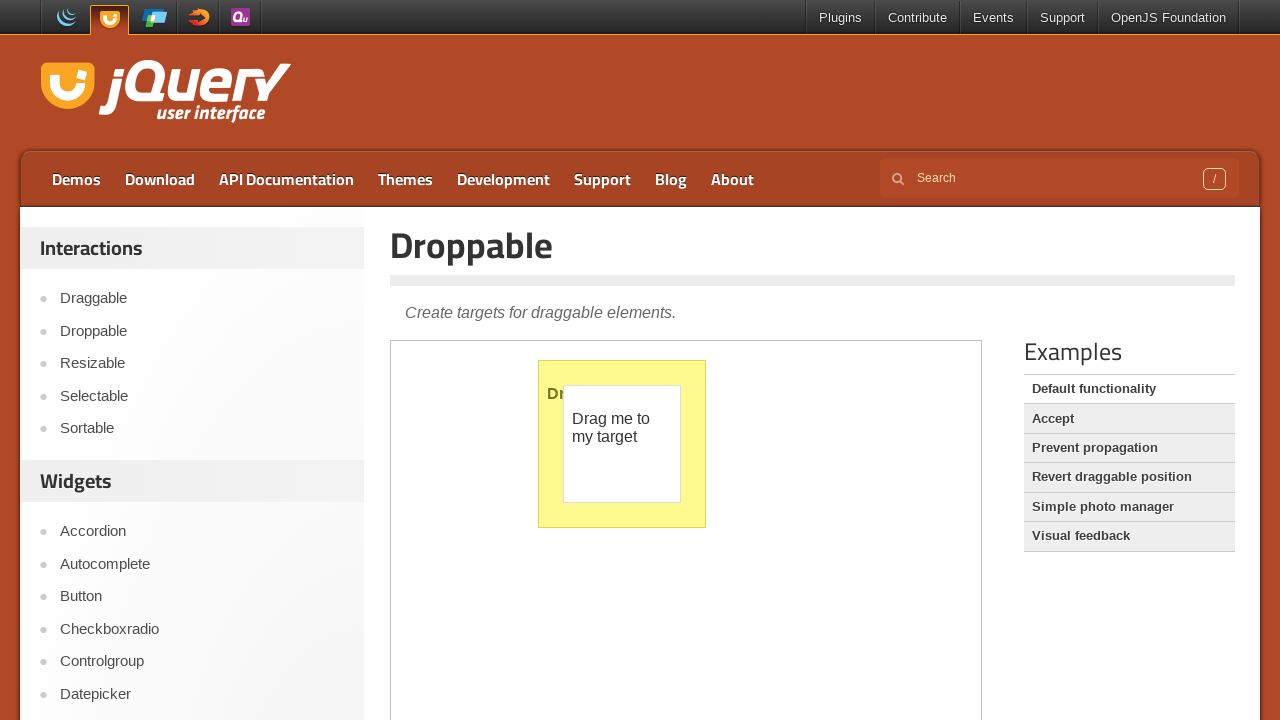